Searches for music on YouTube Music and clicks the play button

Starting URL: https://music.youtube.com/search?q=pop+music

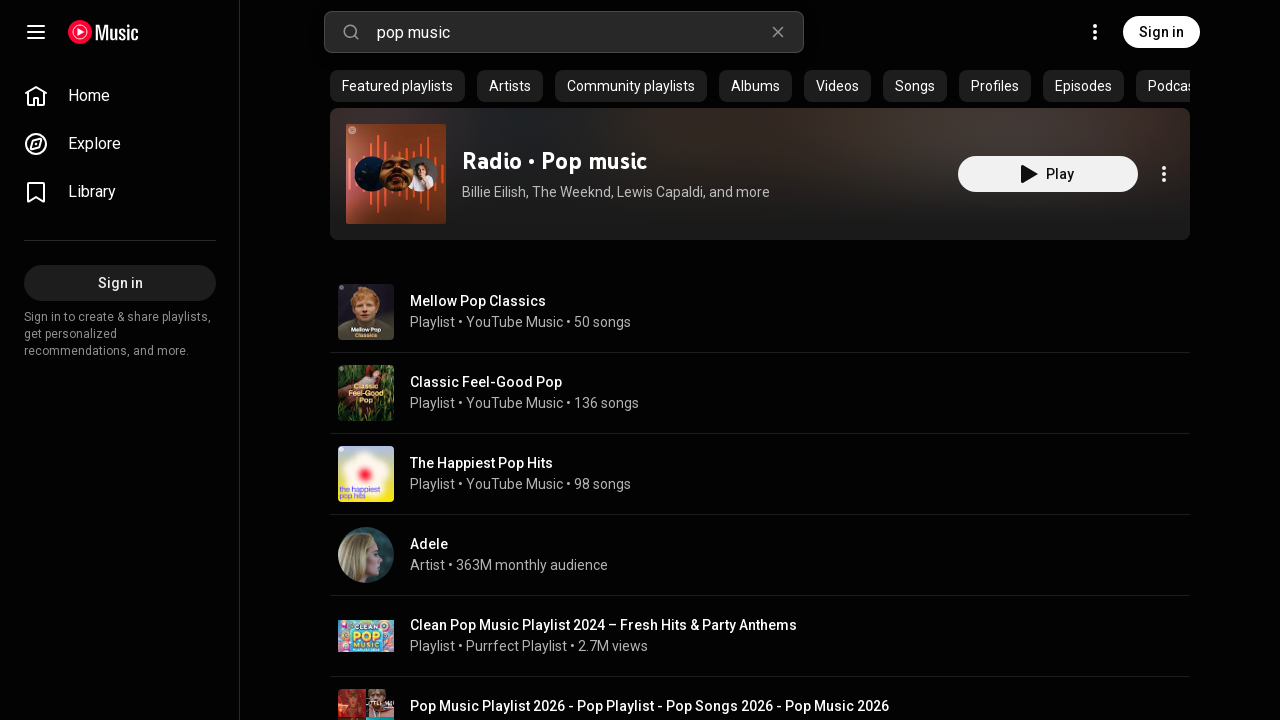

Clicked the play button to start playing music on YouTube Music at (366, 312) on xpath=//*[@id="play-button"]/div/yt-icon
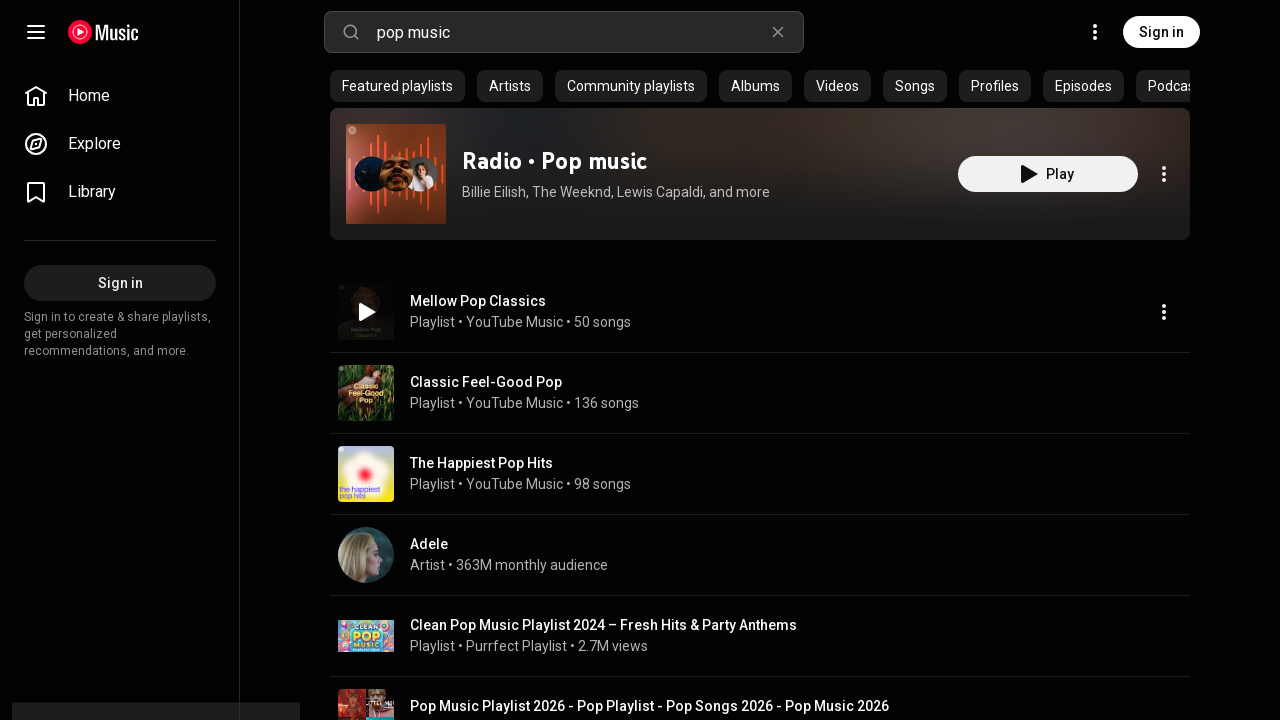

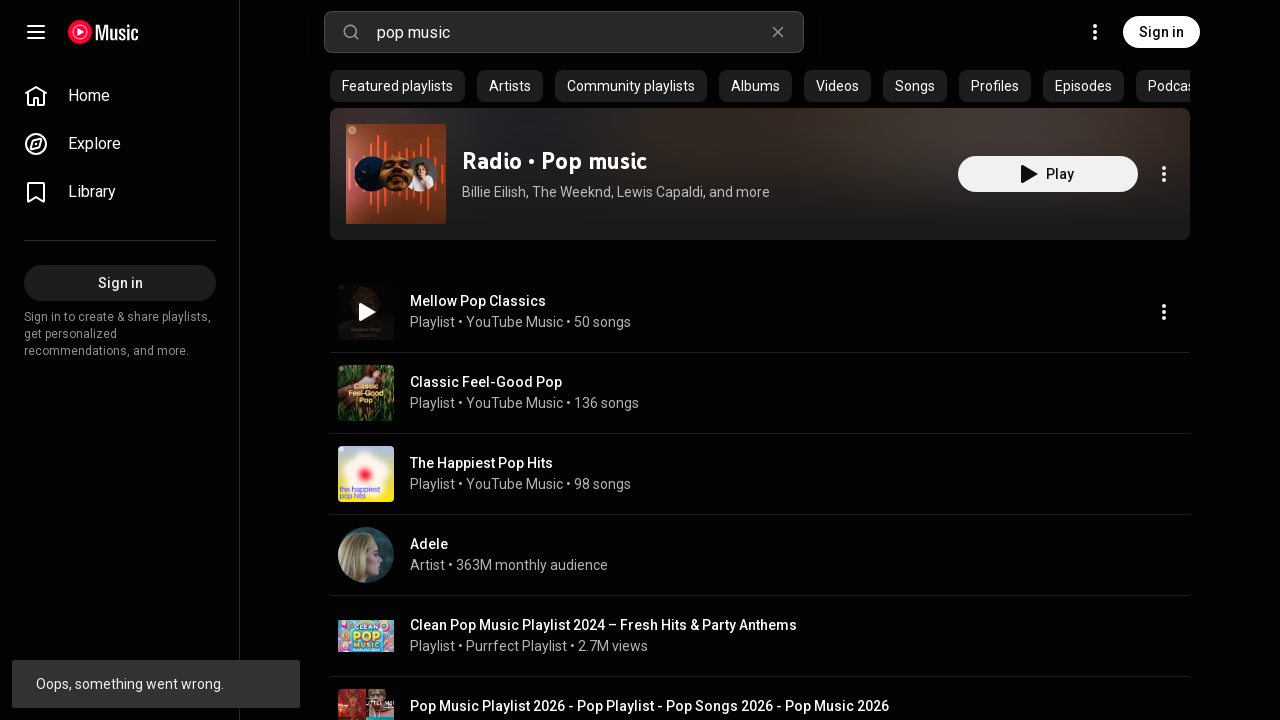